Navigates to a blog page and clicks on a link with id "link2", then retrieves the current URL to verify navigation occurred.

Starting URL: https://omayo.blogspot.com/

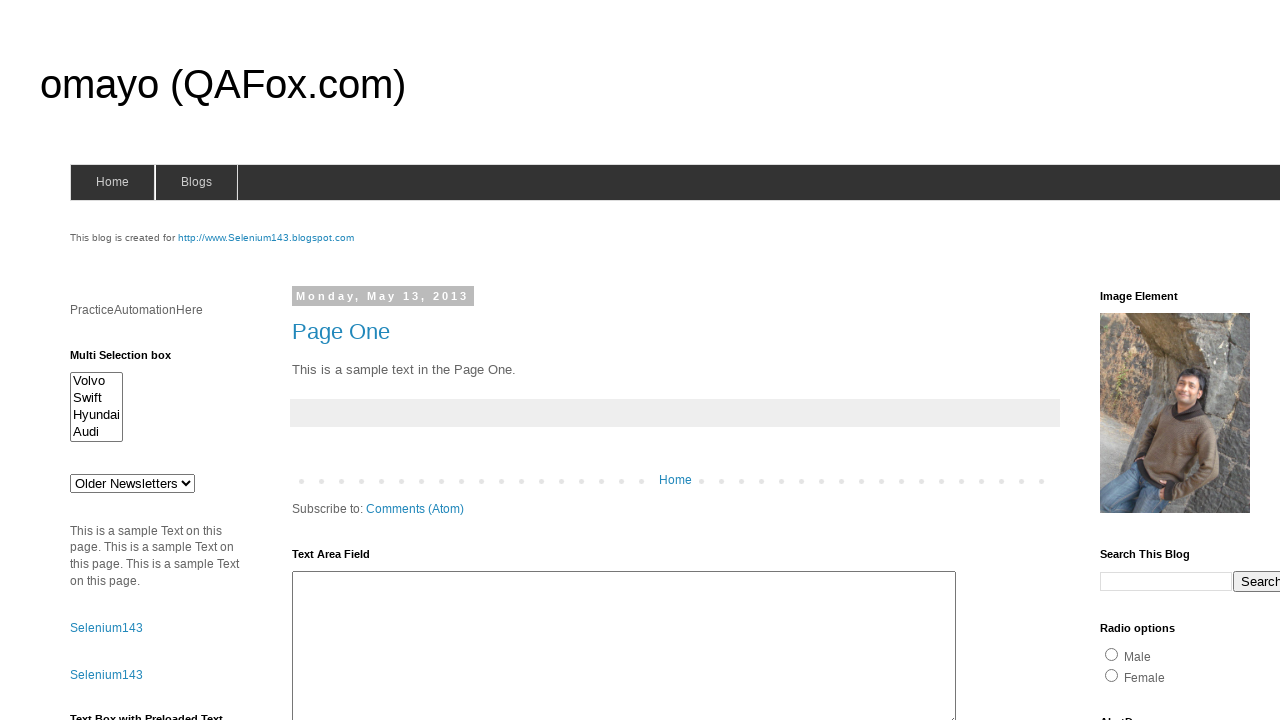

Clicked on link with id 'link2' at (106, 675) on #link2
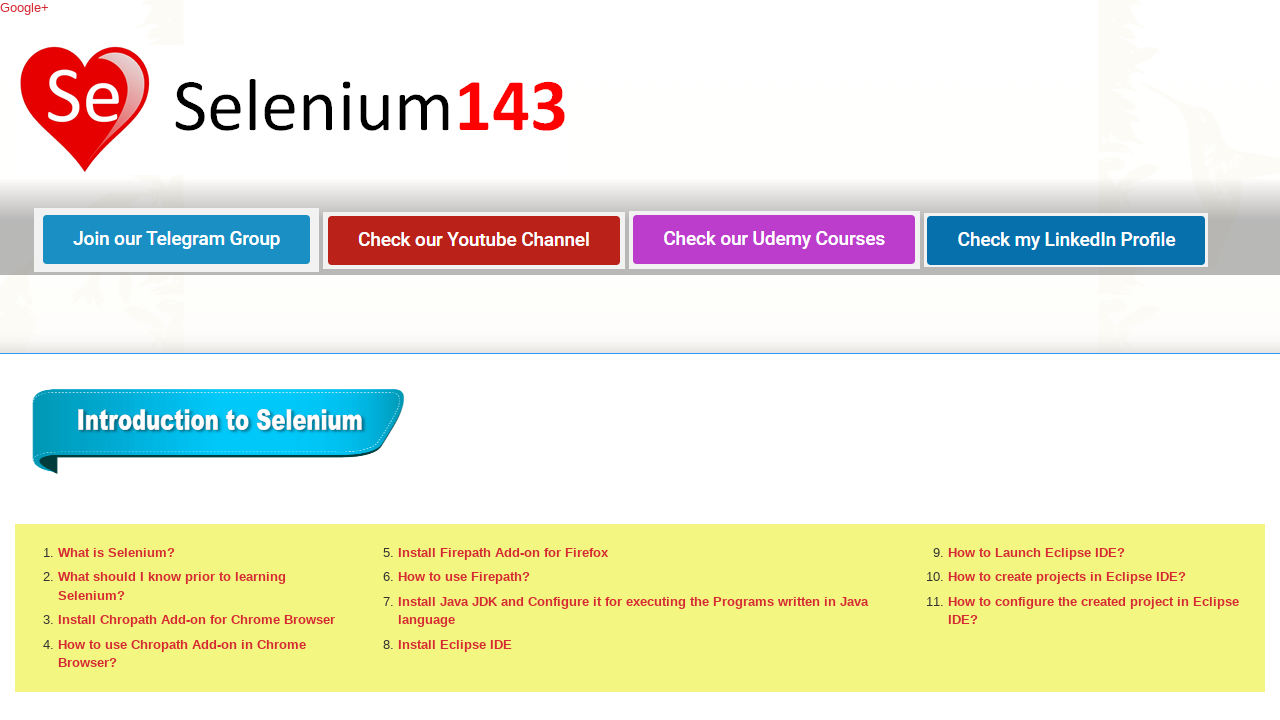

Waited for page load to complete
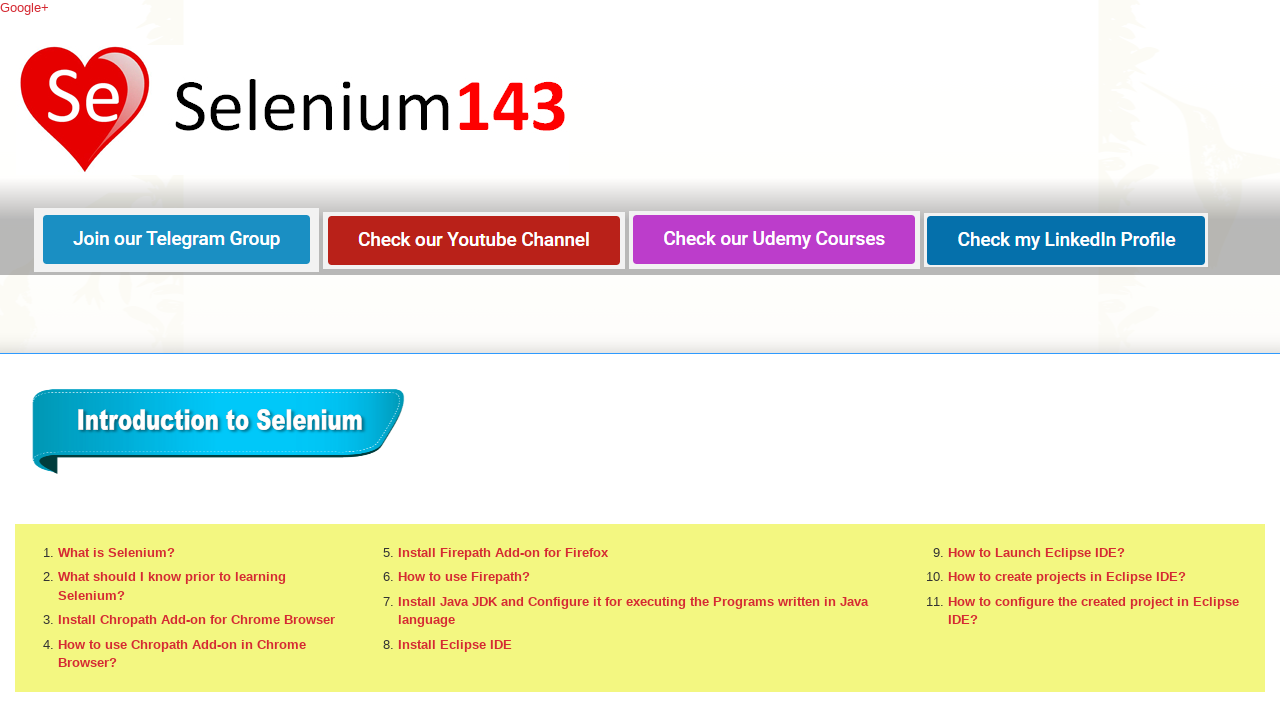

Retrieved current URL: http://selenium143.blogspot.com/
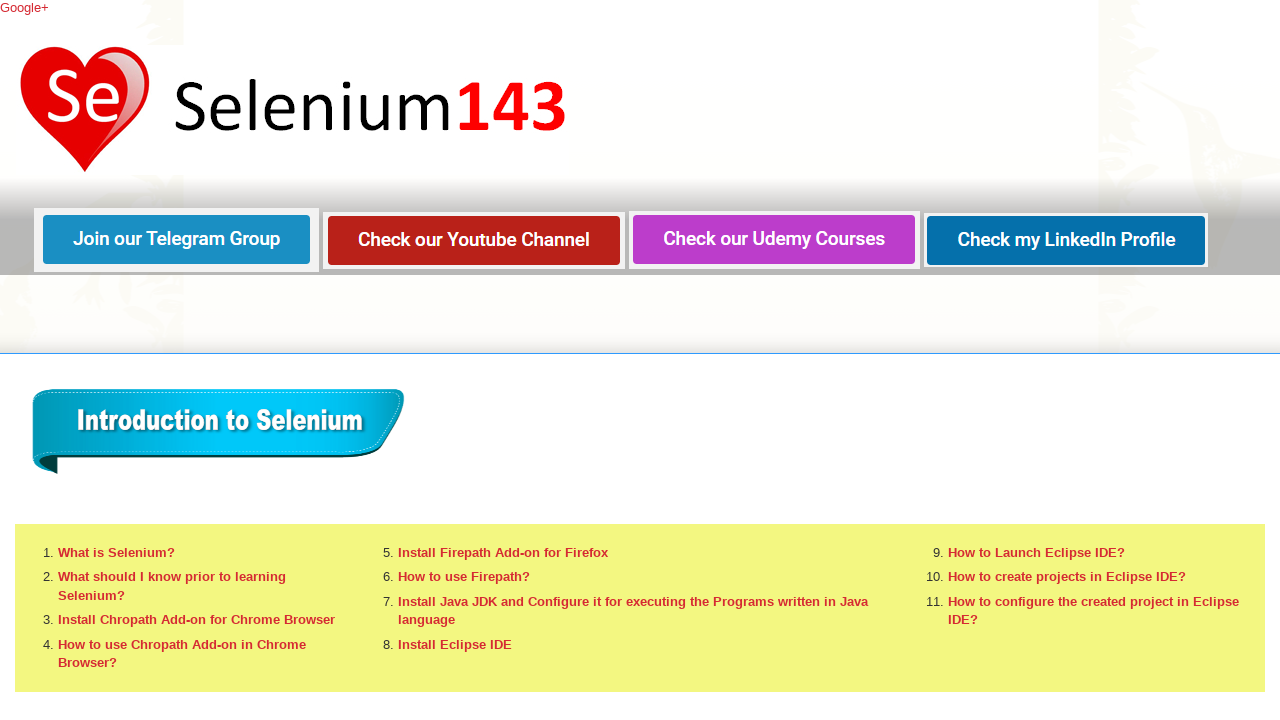

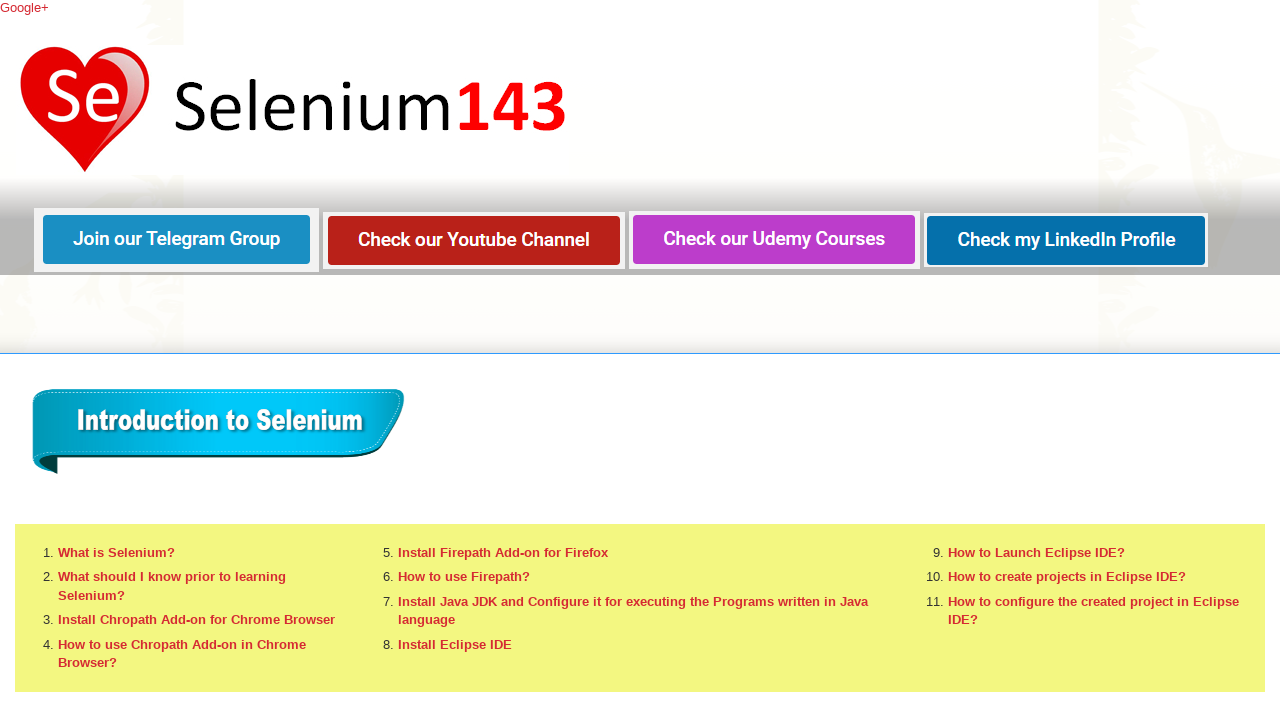